Tests registration form by filling in first name, last name, email fields and submitting the form

Starting URL: http://suninjuly.github.io/registration1.html

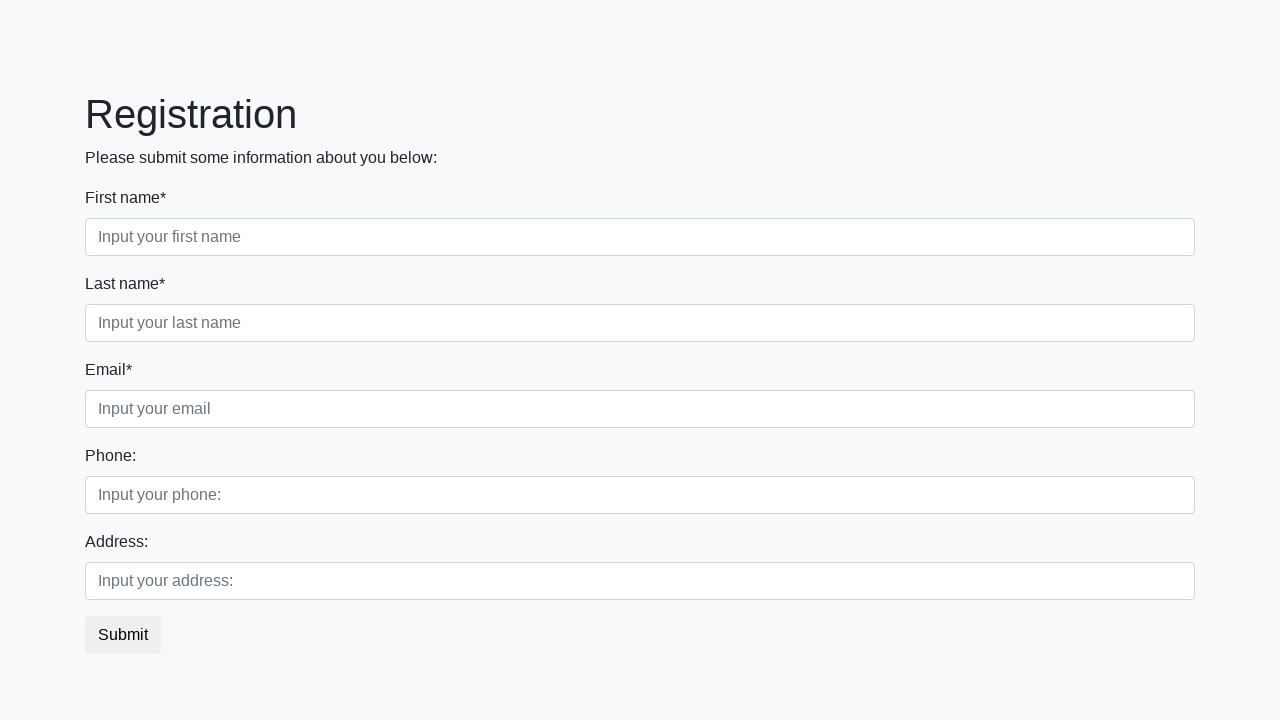

Navigated to registration form page
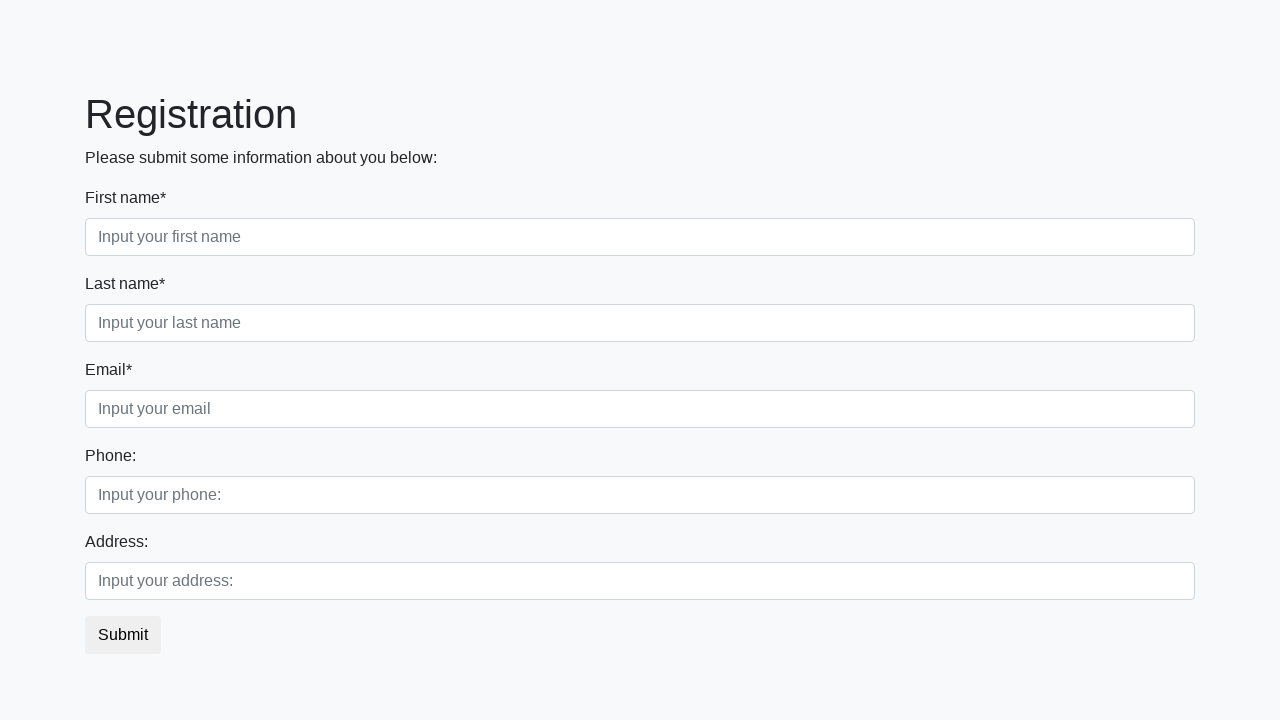

Filled first name field with 'First_Name' on input
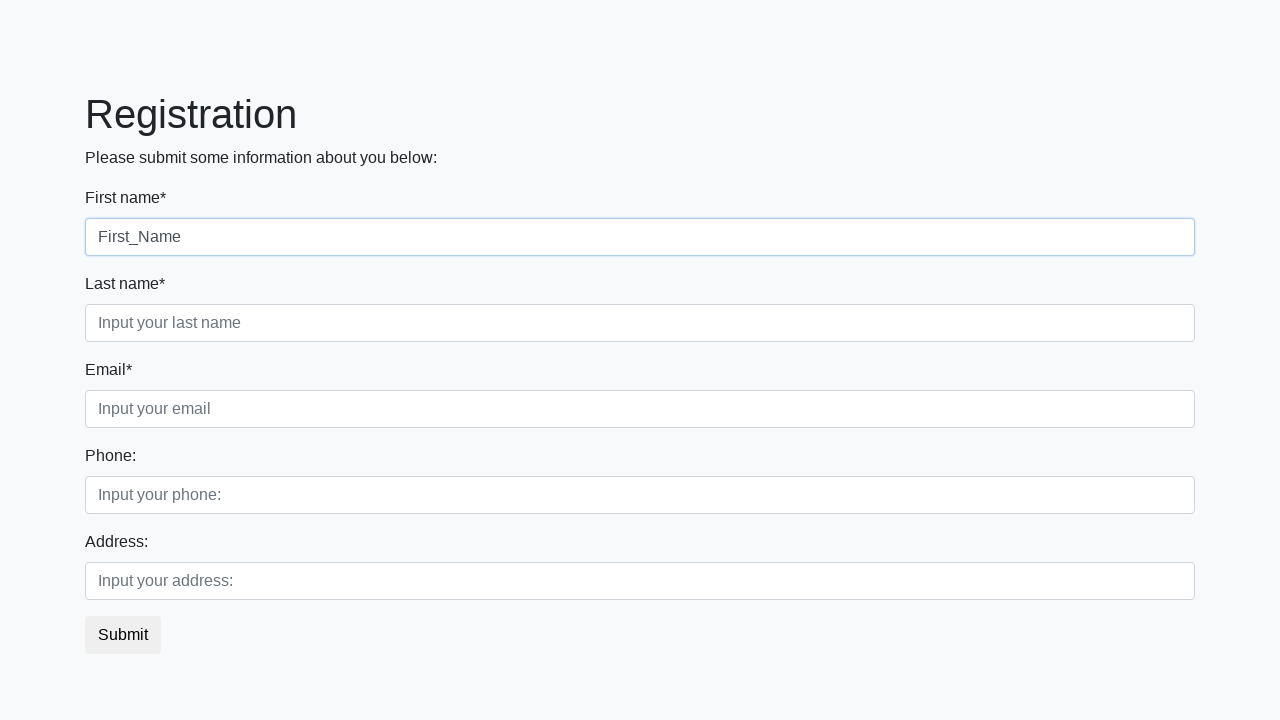

Filled last name field with 'last_name' on .form-control.second
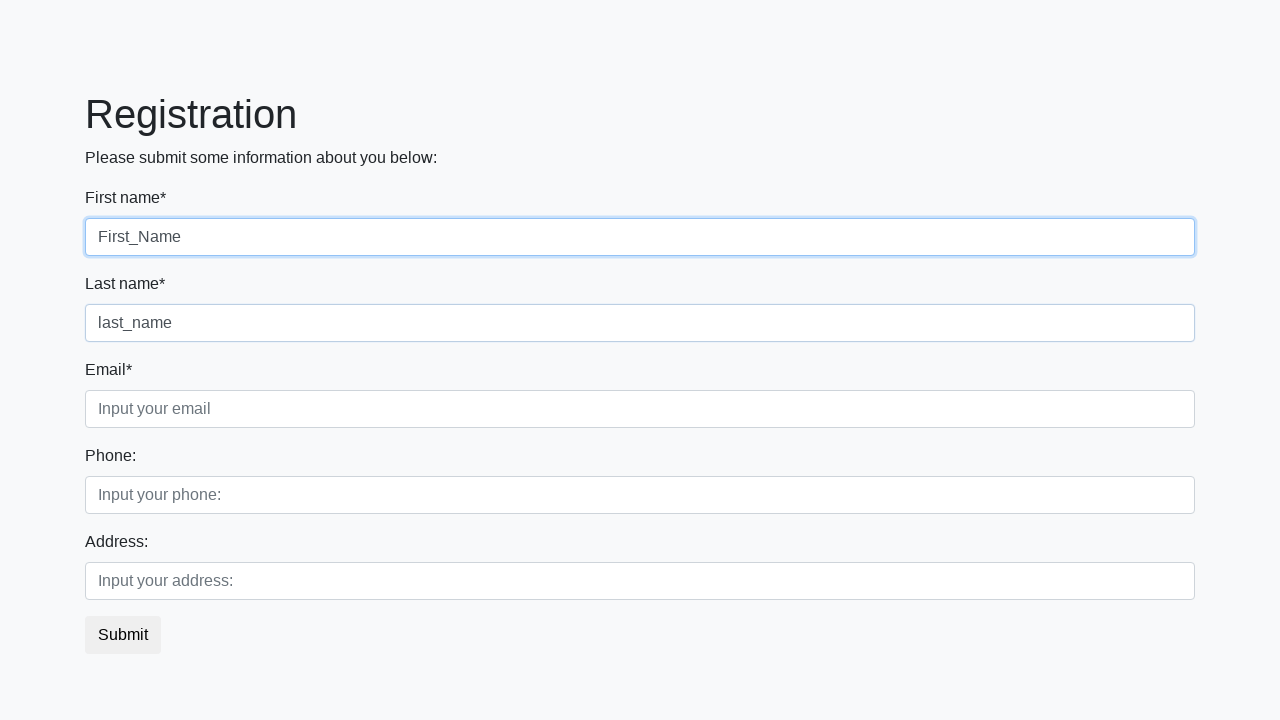

Filled email field with 'email@example.com' on .form-control.third
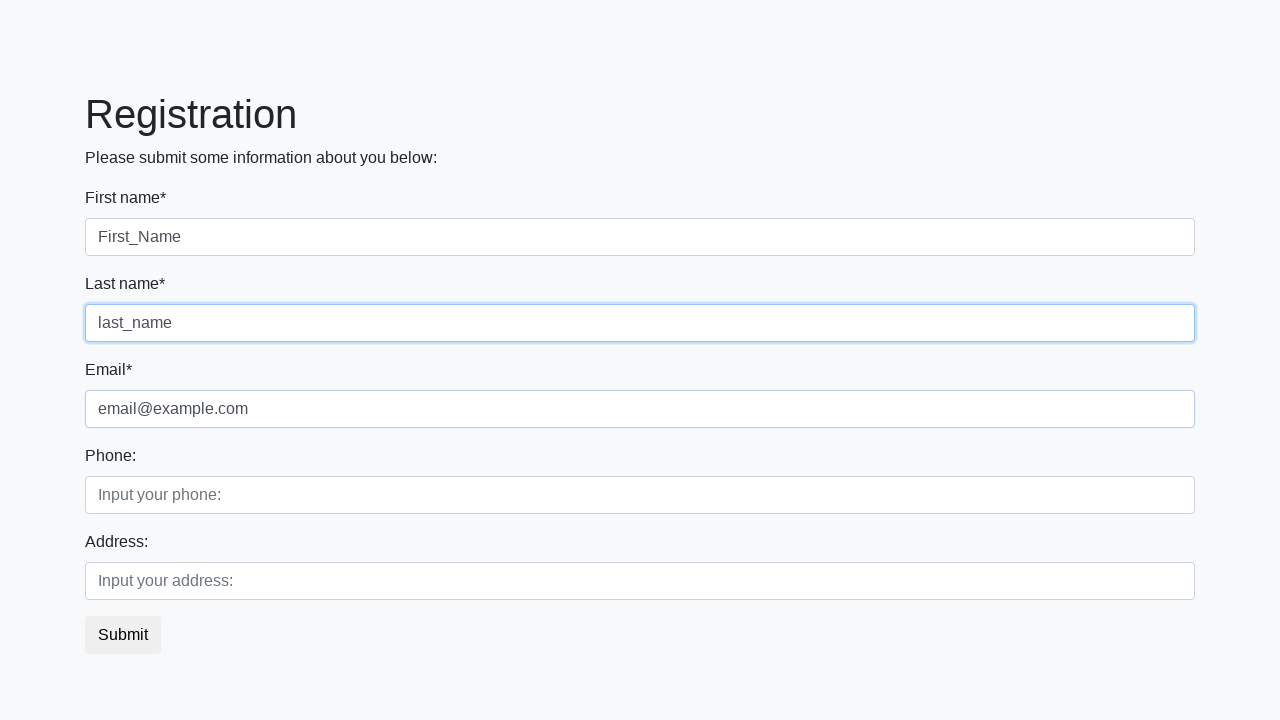

Clicked submit button to submit registration form at (123, 635) on xpath=//button[@type='submit']
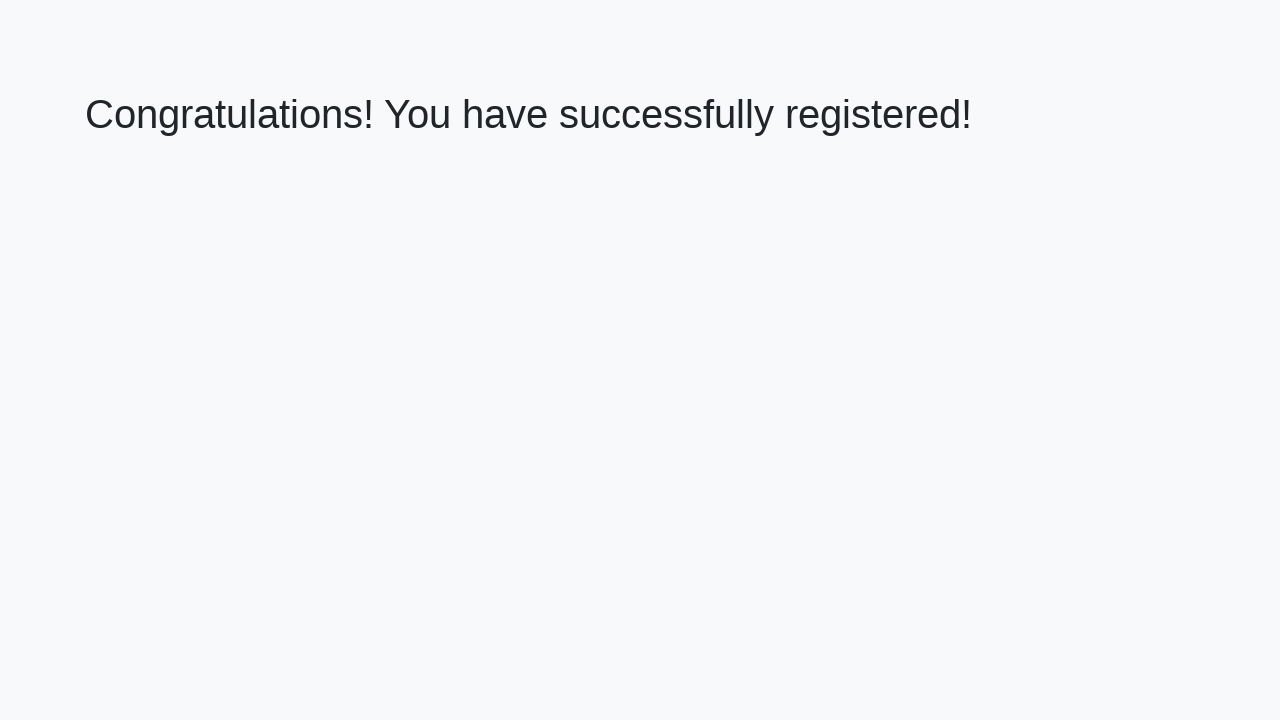

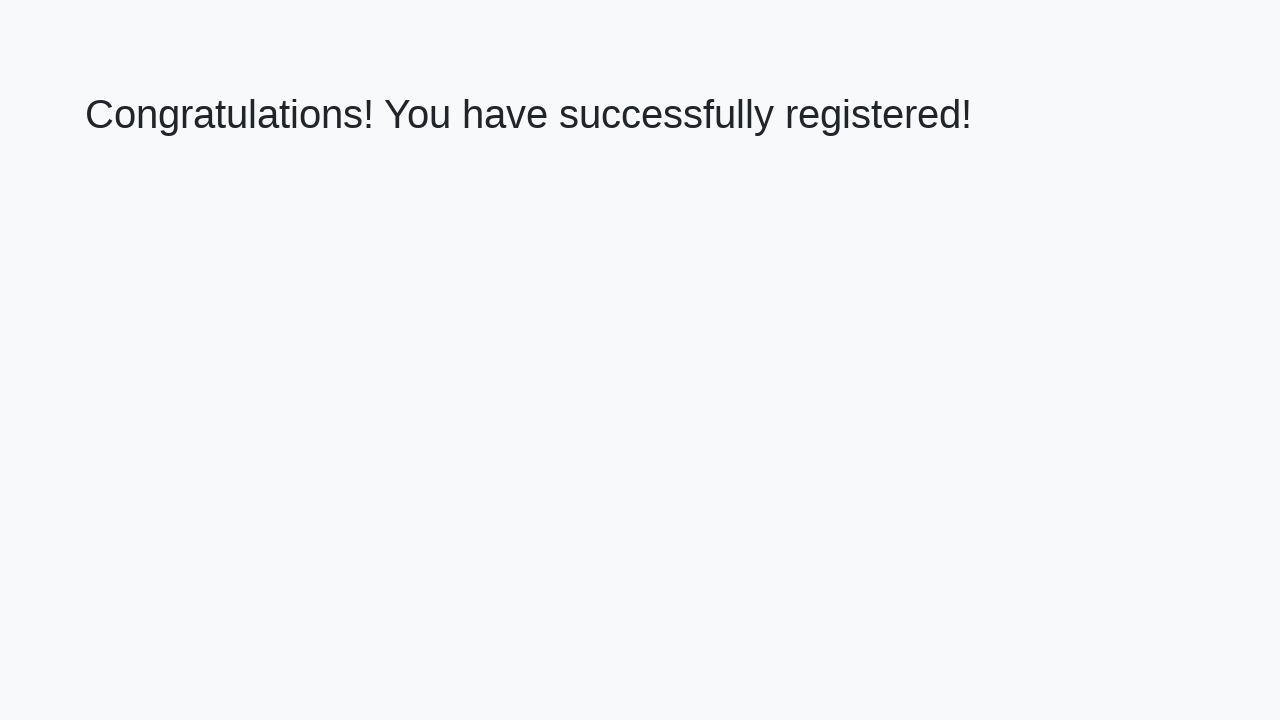